Tests various form elements including radio buttons, auto-suggestive dropdown, select dropdown, checkboxes, and window handling on a practice automation page

Starting URL: https://rahulshettyacademy.com/AutomationPractice/

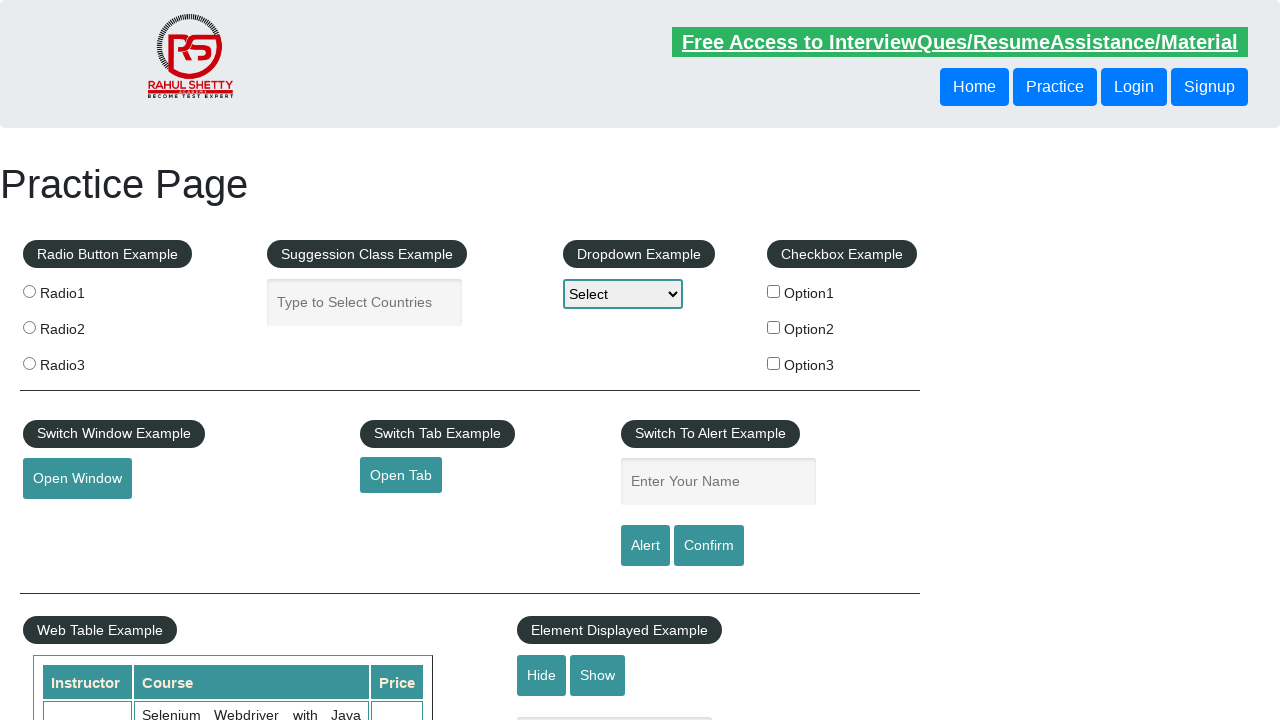

Clicked radio button 3 at (29, 363) on input[value='radio3']
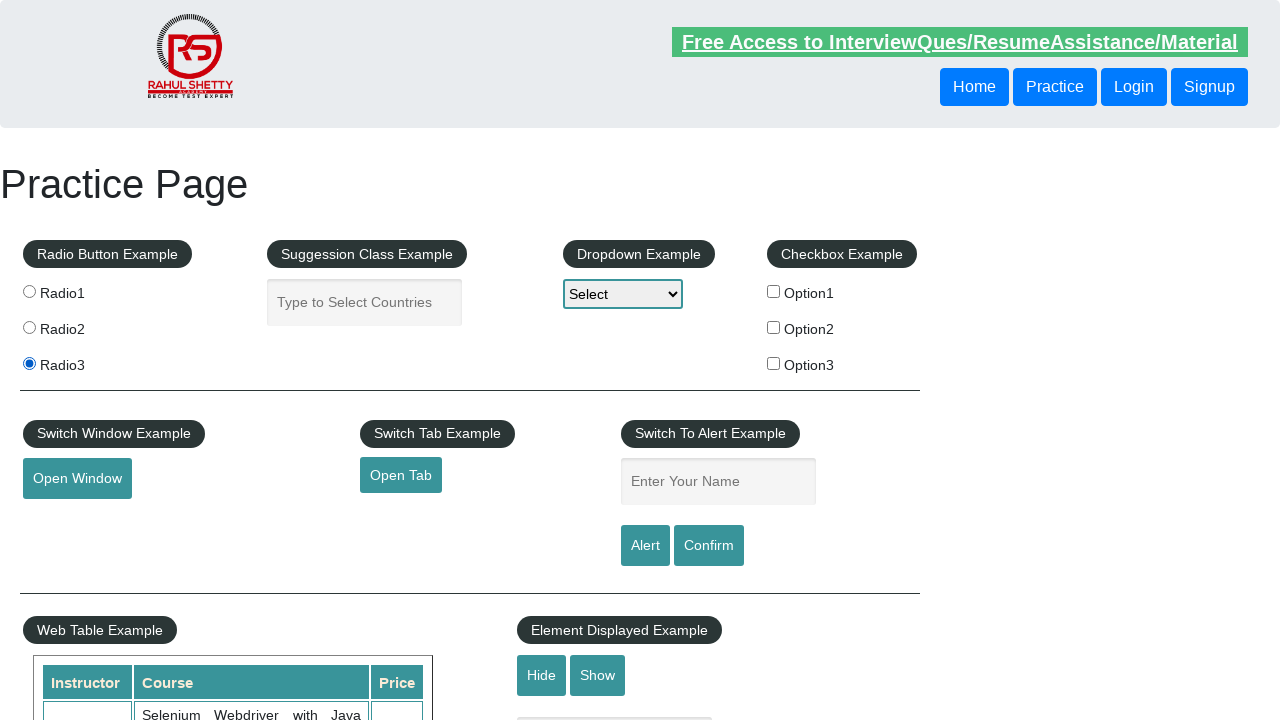

Filled autocomplete field with 'ind' on #autocomplete
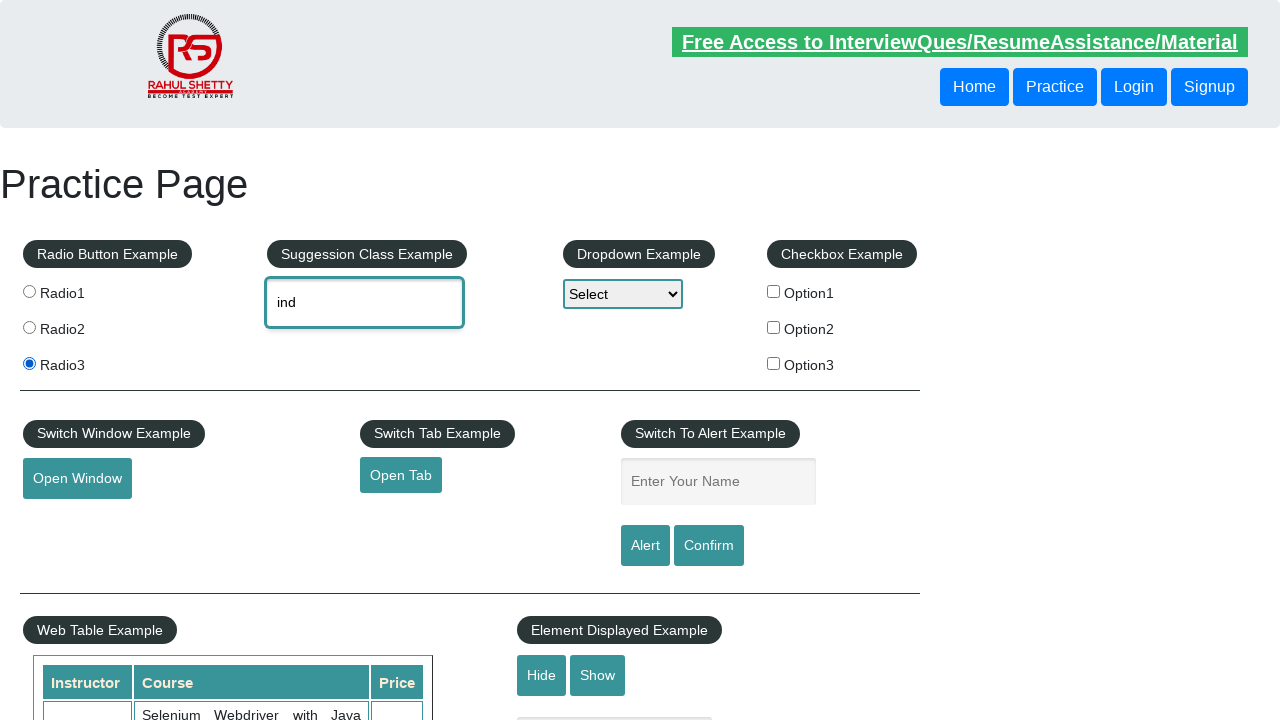

Waited for autocomplete suggestions to appear
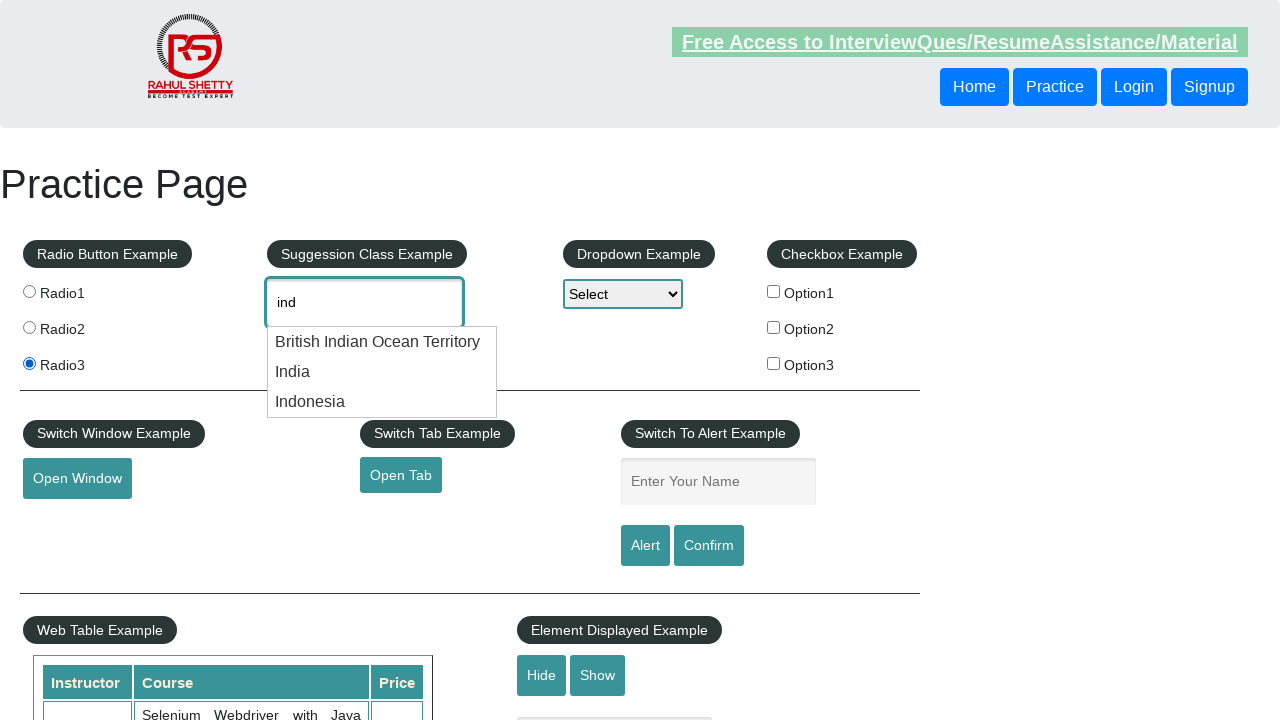

Selected 'India' from autocomplete suggestions at (382, 372) on .ui-menu-item-wrapper >> nth=1
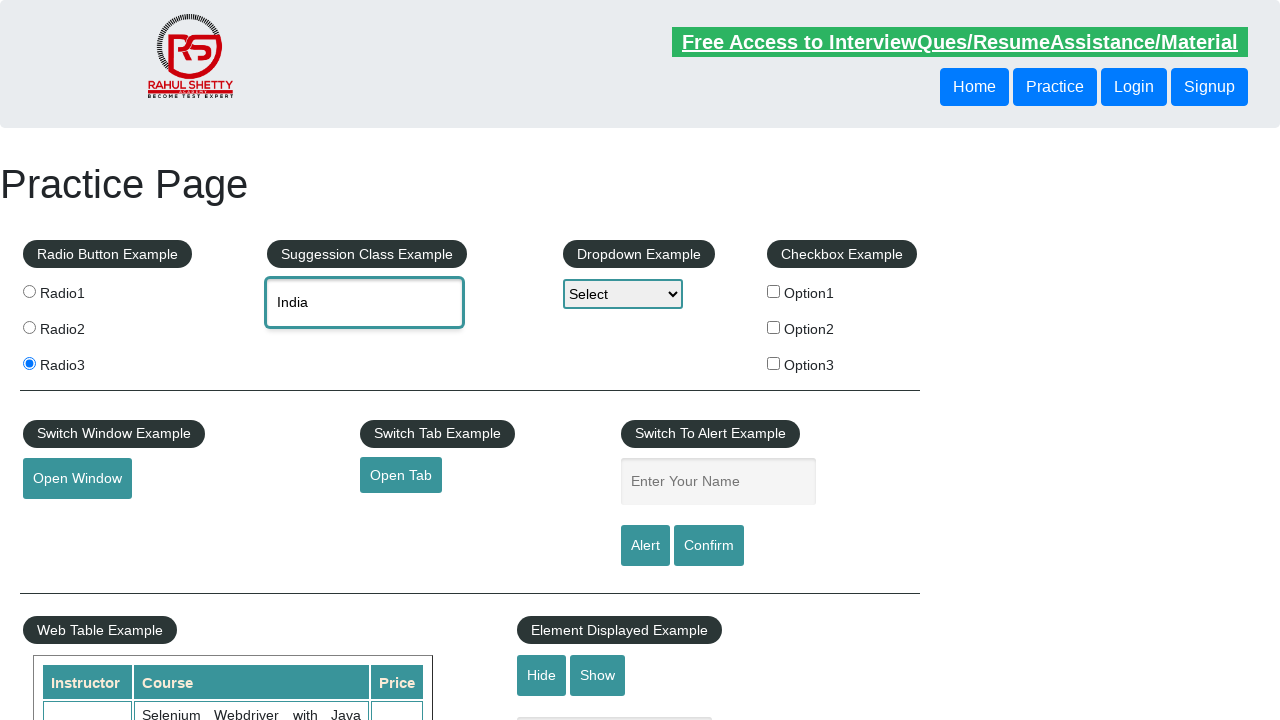

Selected option at index 1 from dropdown on #dropdown-class-example
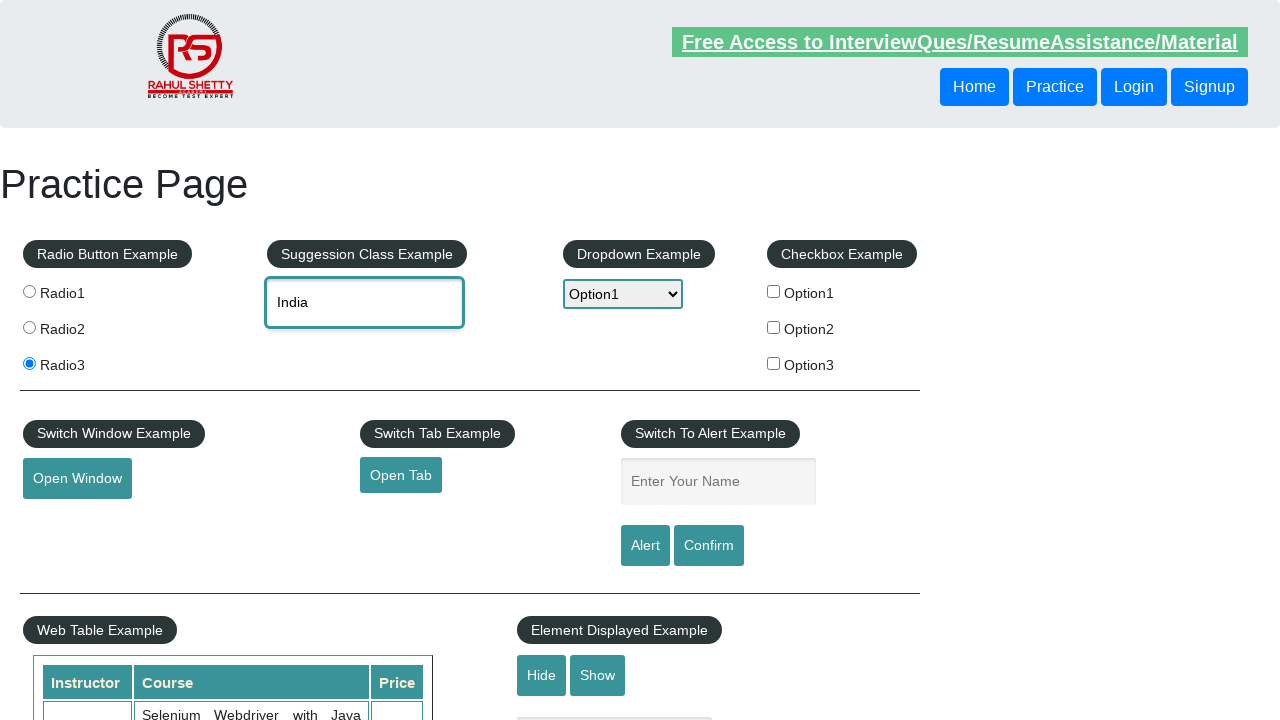

Selected option2 by value from dropdown on #dropdown-class-example
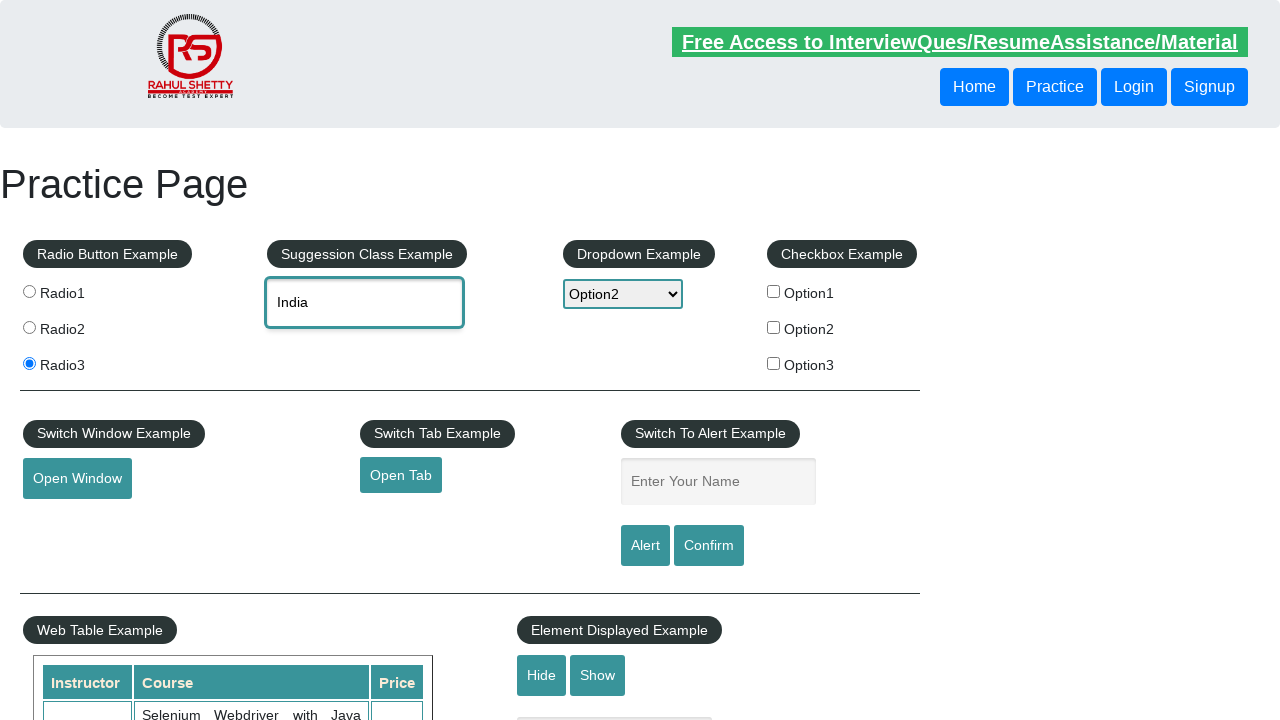

Selected Option3 by label from dropdown on #dropdown-class-example
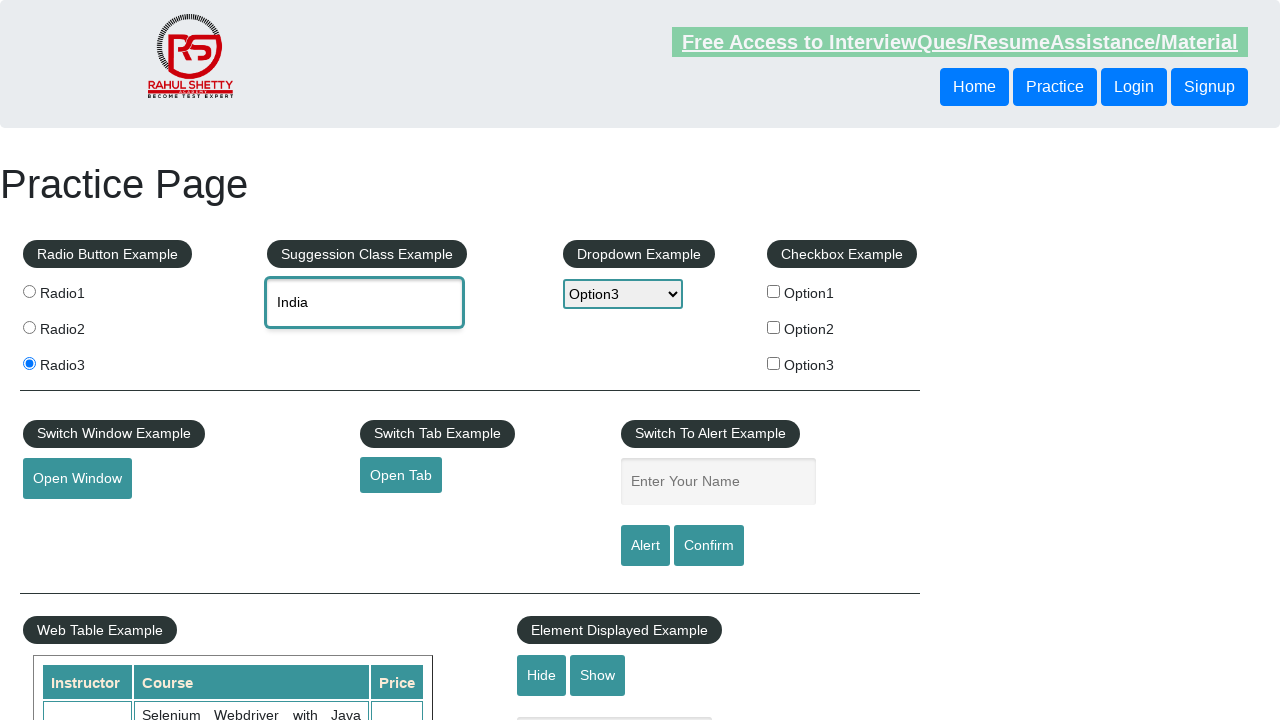

Clicked checkbox option 3 at (774, 363) on input[name='checkBoxOption3']
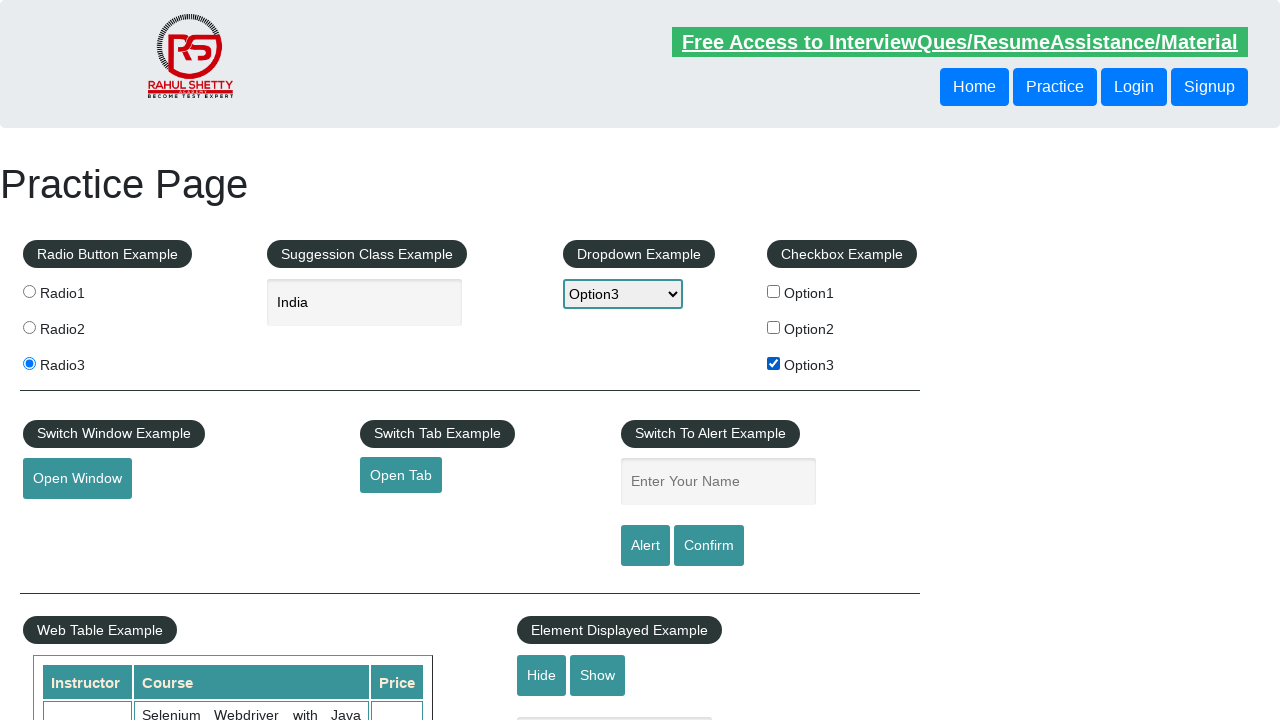

Clicked button to open new window at (77, 479) on #openwindow
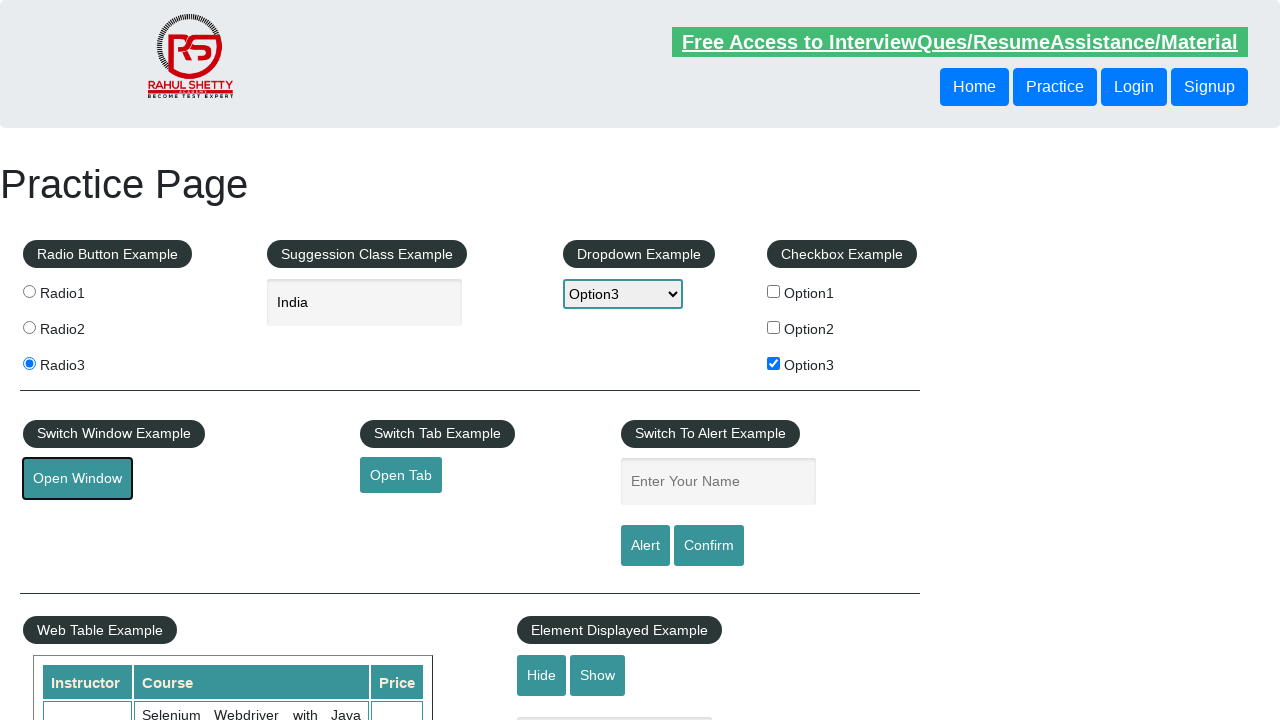

Closed new window
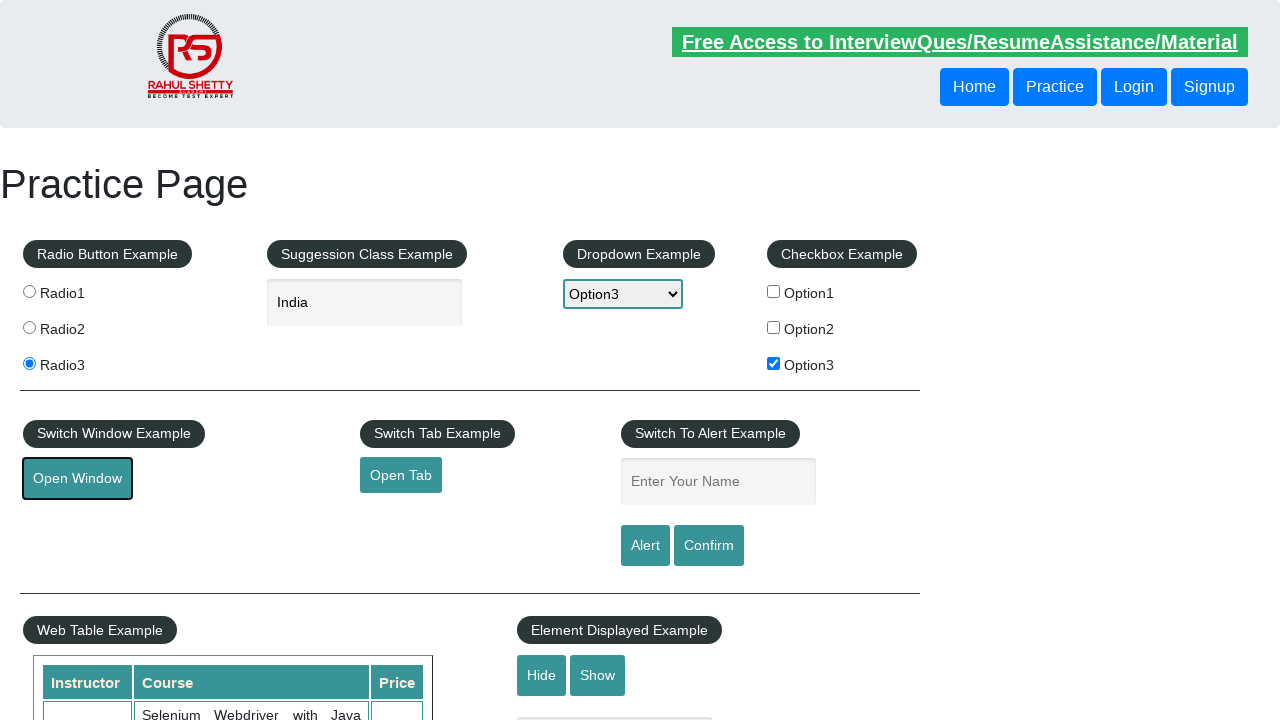

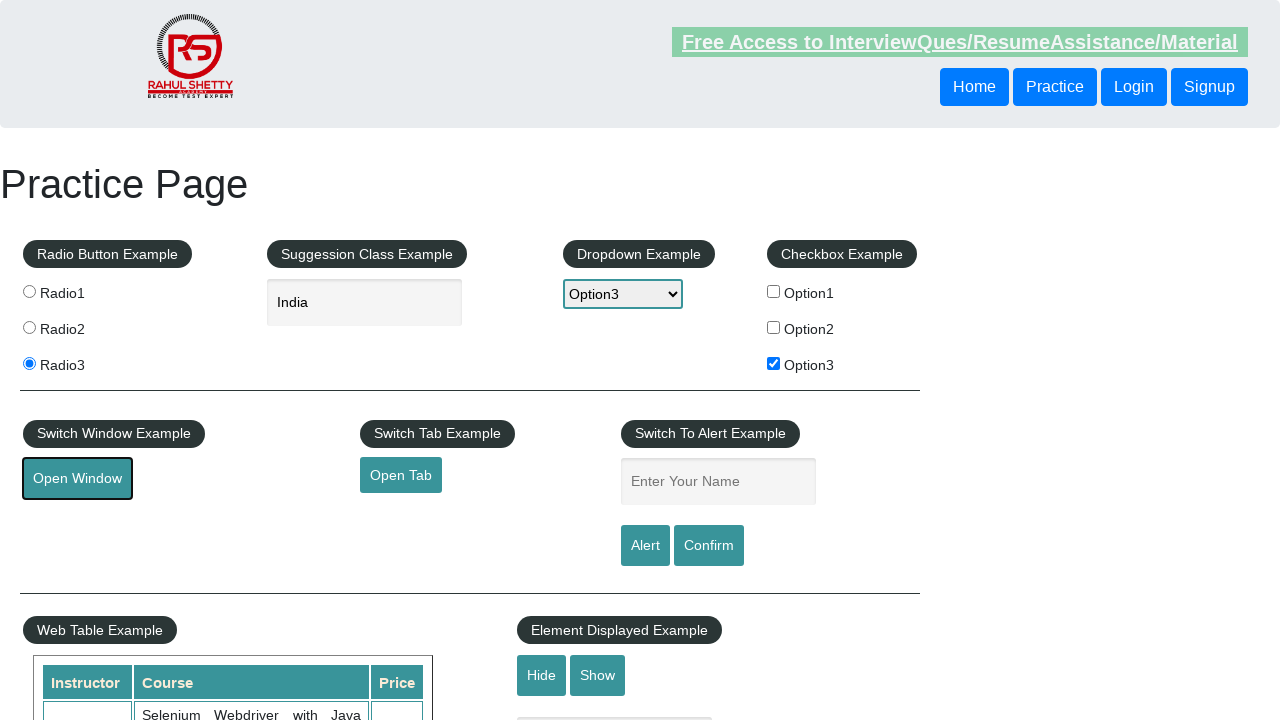